Tests checkbox elements by locating and interacting with checkboxes on a demo page

Starting URL: https://the-internet.herokuapp.com/checkboxes

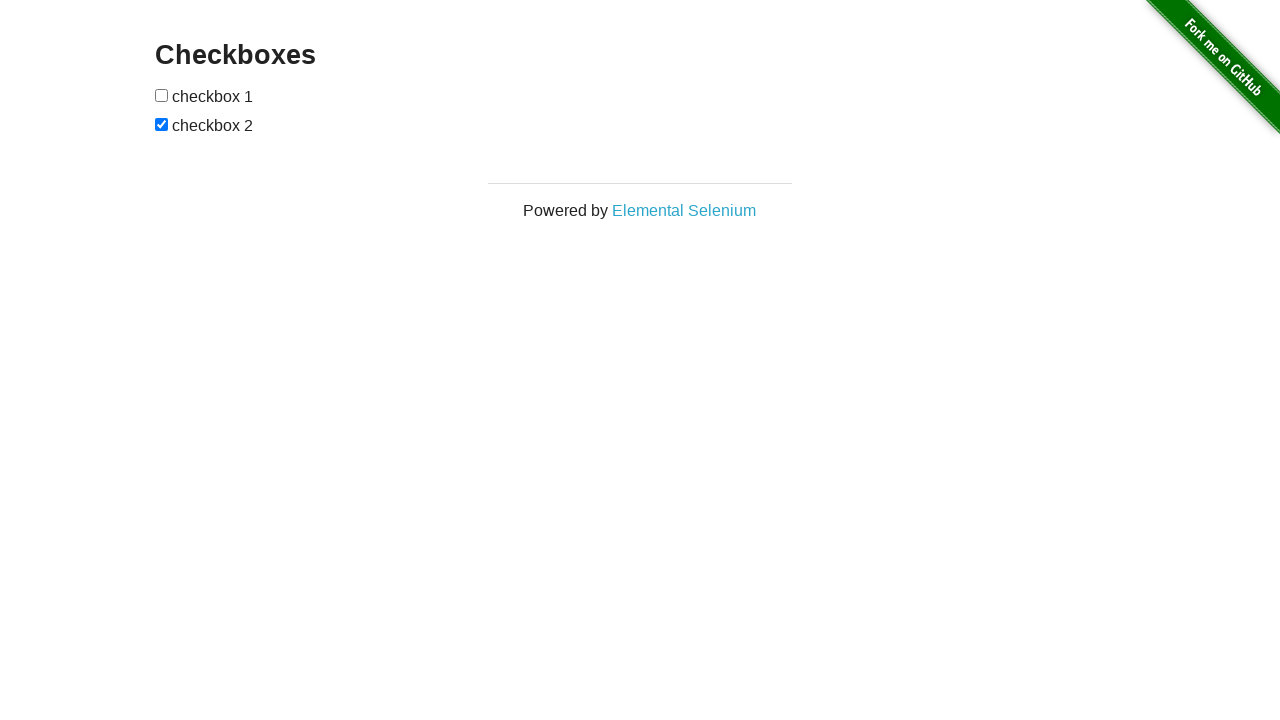

Waited for checkboxes to be visible on the page
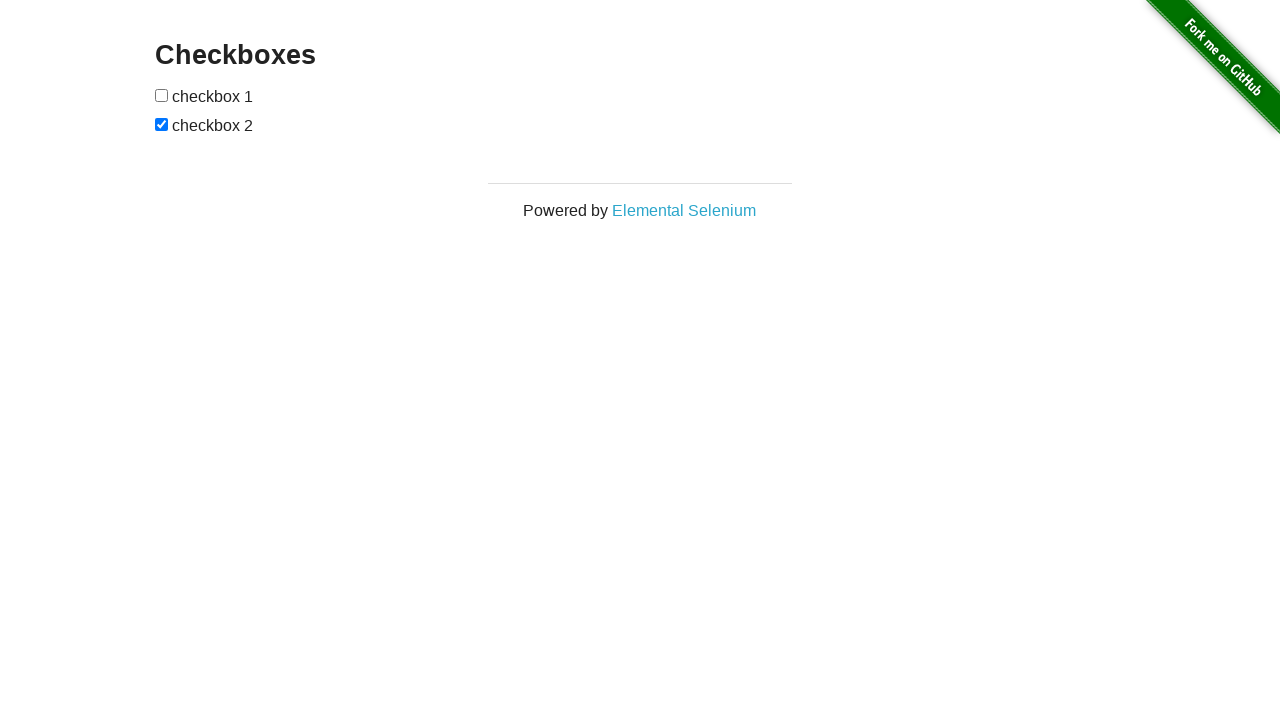

Clicked the first checkbox to toggle it at (162, 95) on input[type='checkbox']:nth-of-type(1)
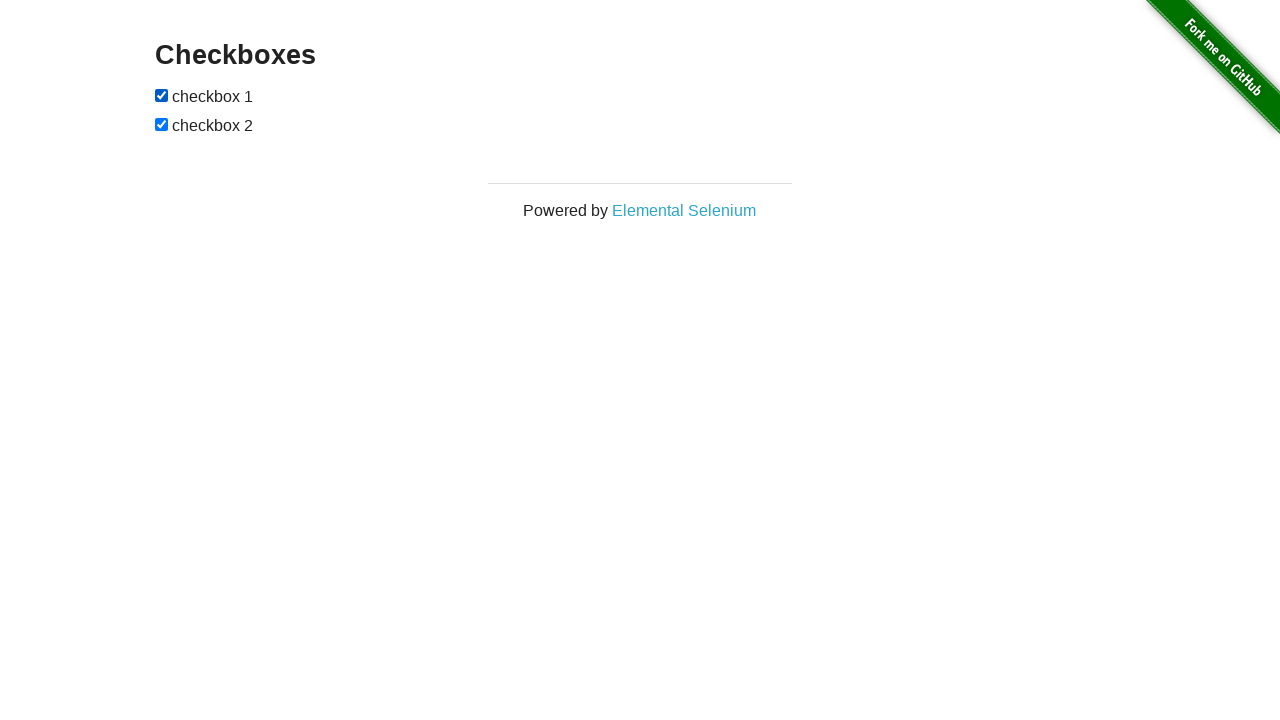

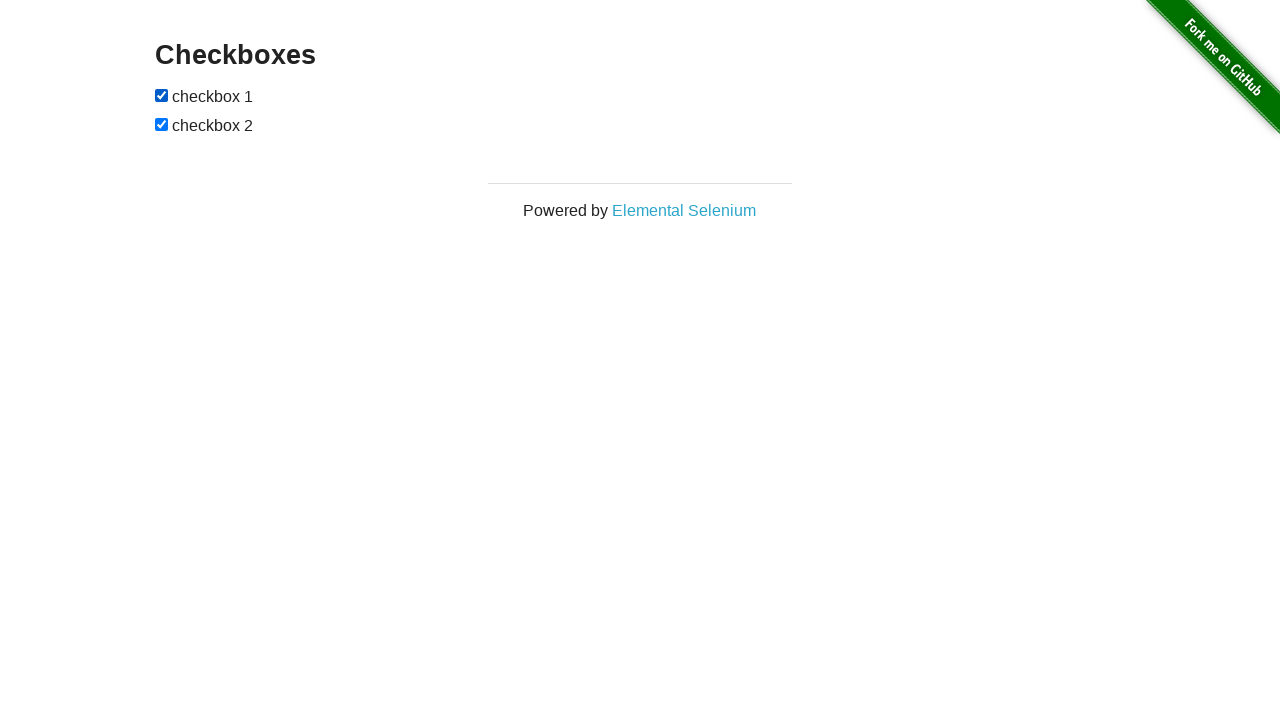